Tests JavaScript prompt dialog by triggering it and dismissing without entering text

Starting URL: https://the-internet.herokuapp.com/javascript_alerts

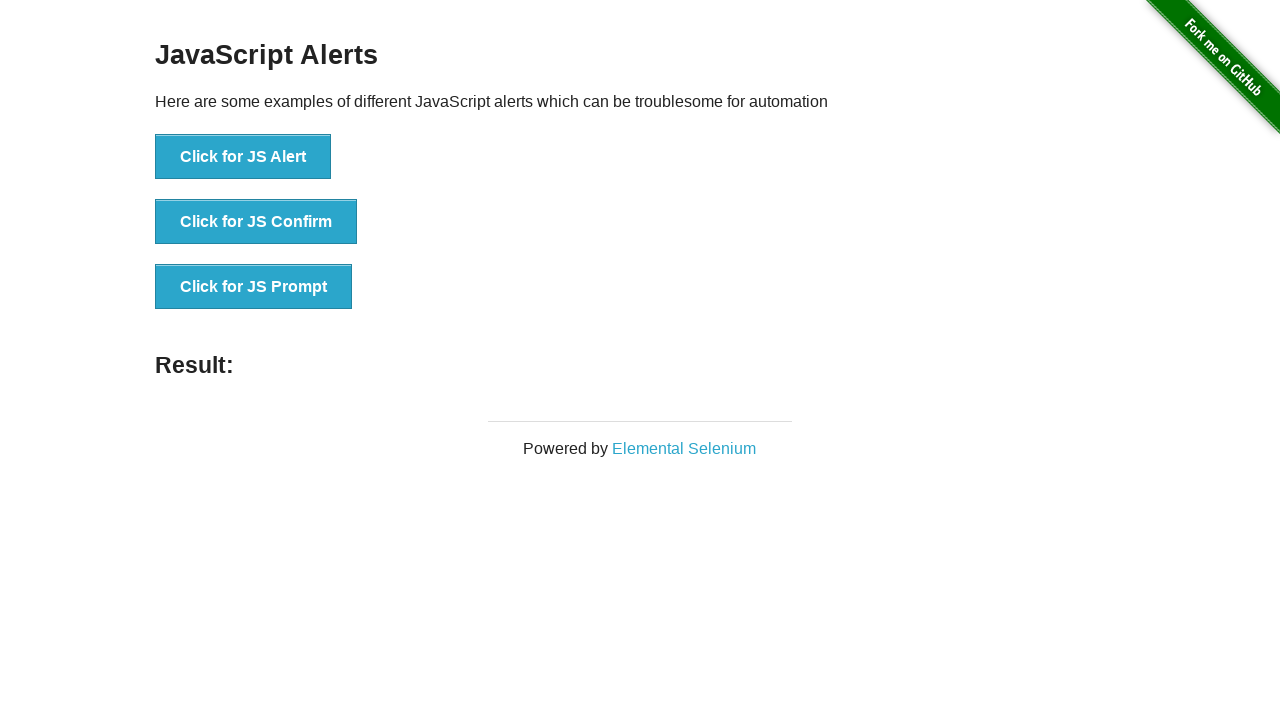

Set up dialog handler to dismiss prompt without entering text
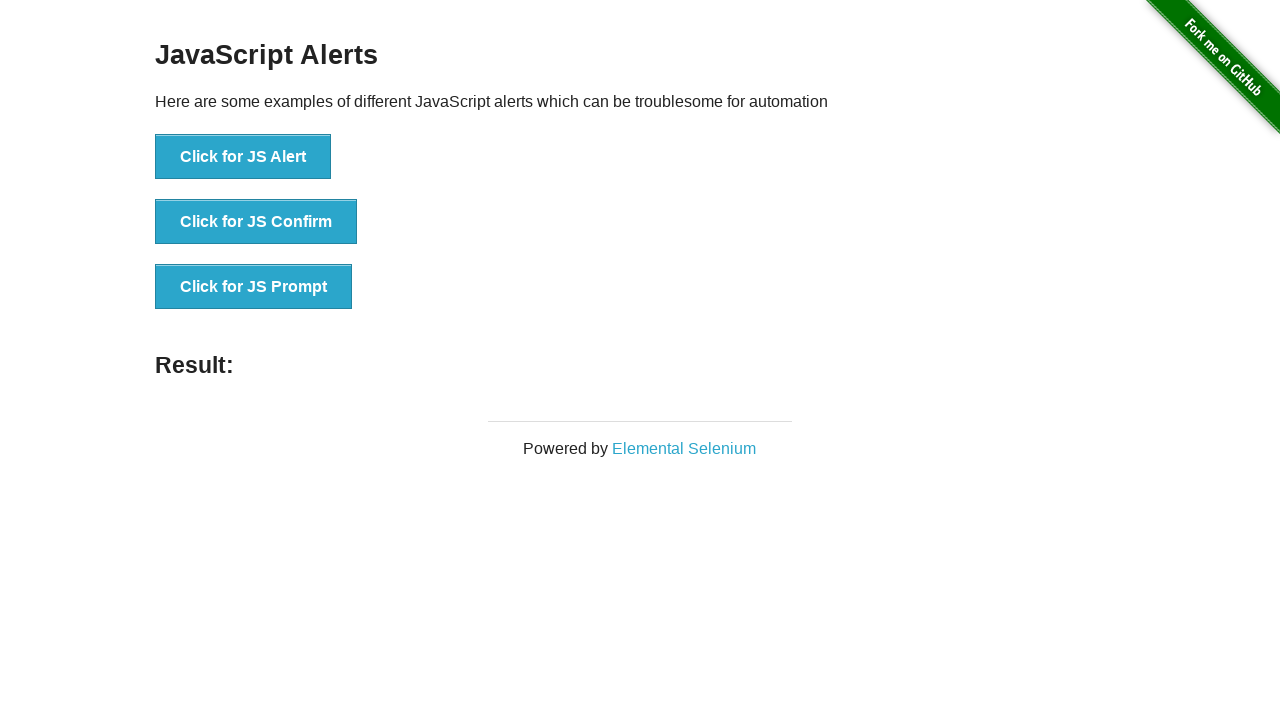

Clicked button to trigger JavaScript prompt dialog at (254, 287) on button[onclick='jsPrompt()']
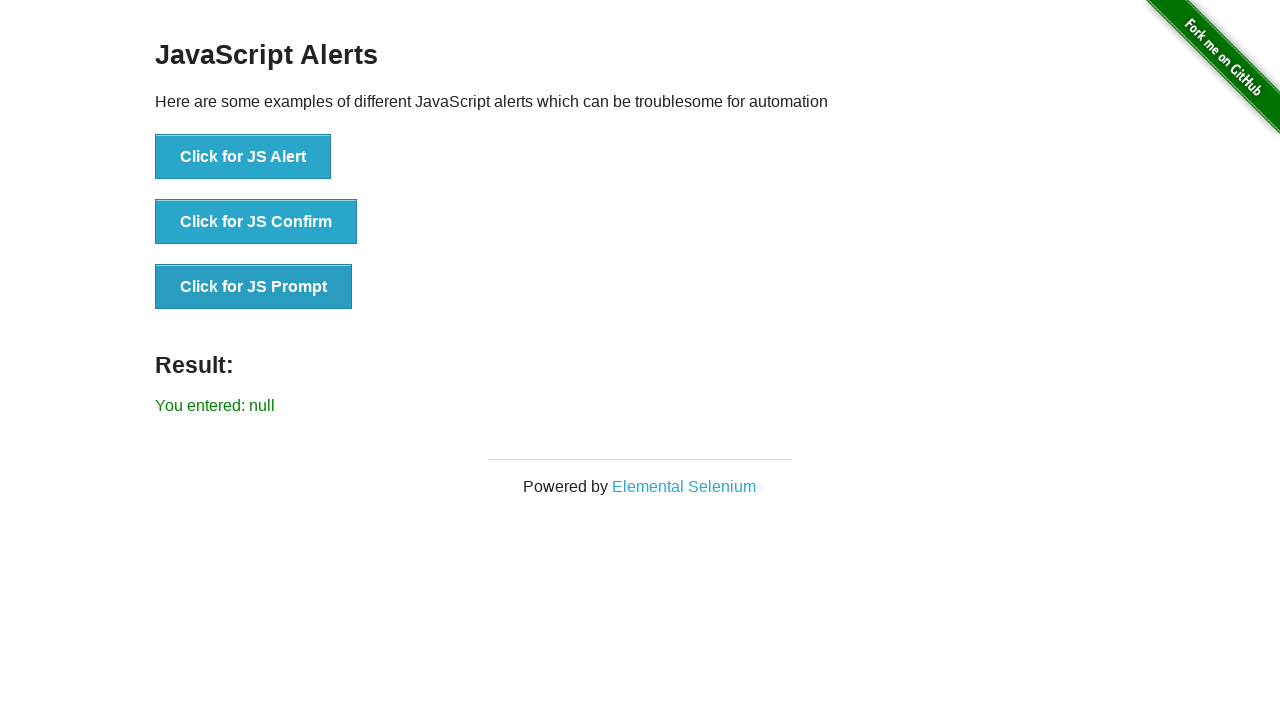

Verified that prompt was dismissed and null result is displayed
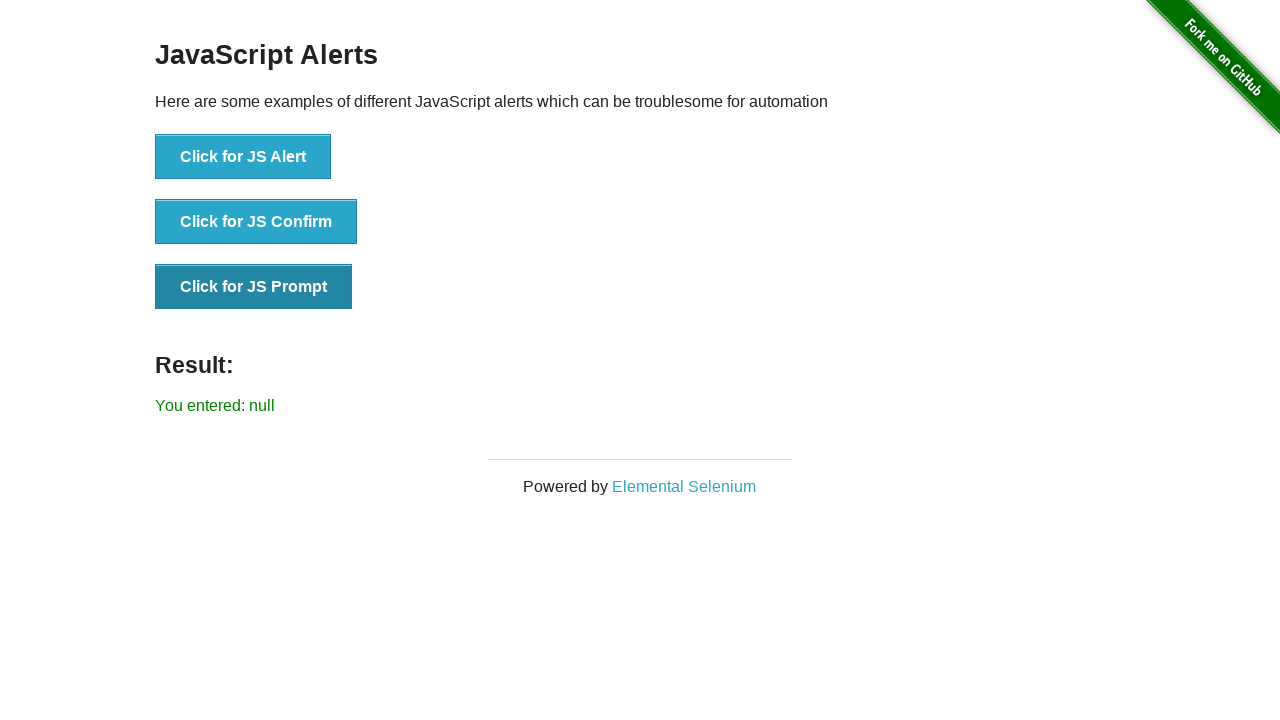

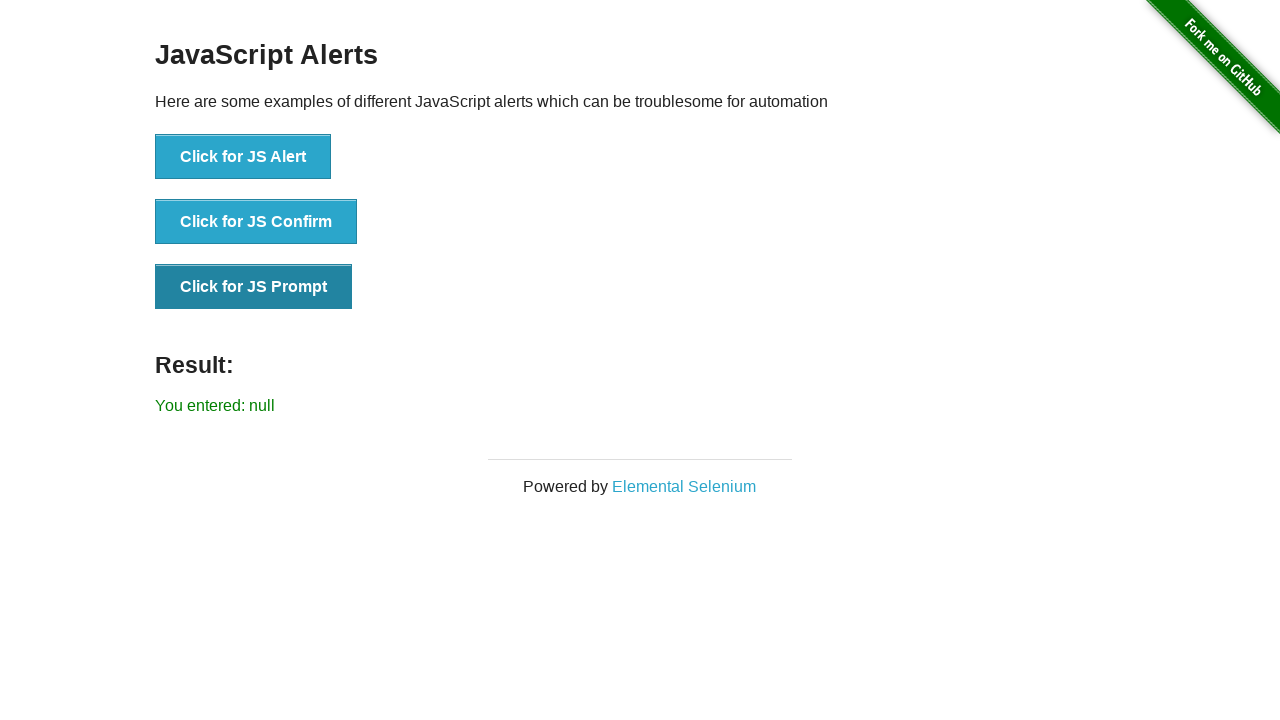